Tests date duration calculation by entering a start date, setting end date to today, and calculating the duration between them

Starting URL: https://www.timeanddate.com/date/duration.html

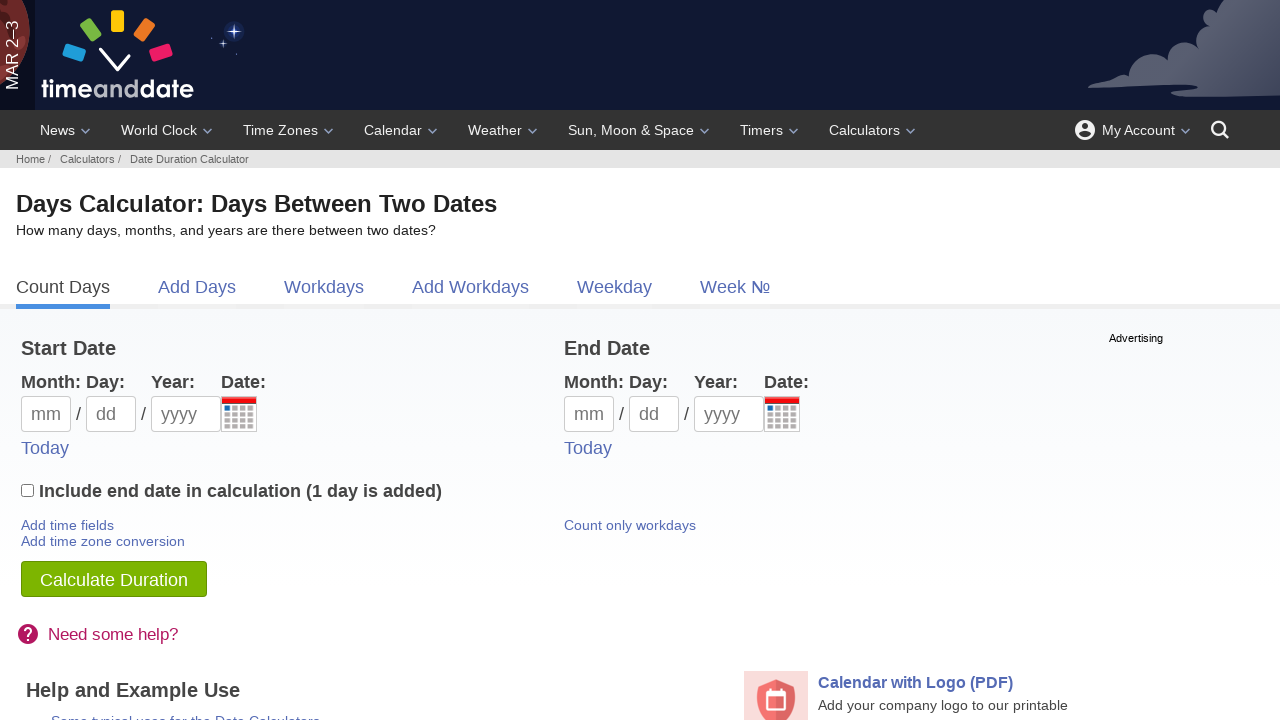

Filled start date month field with '03-Mar' on #m1
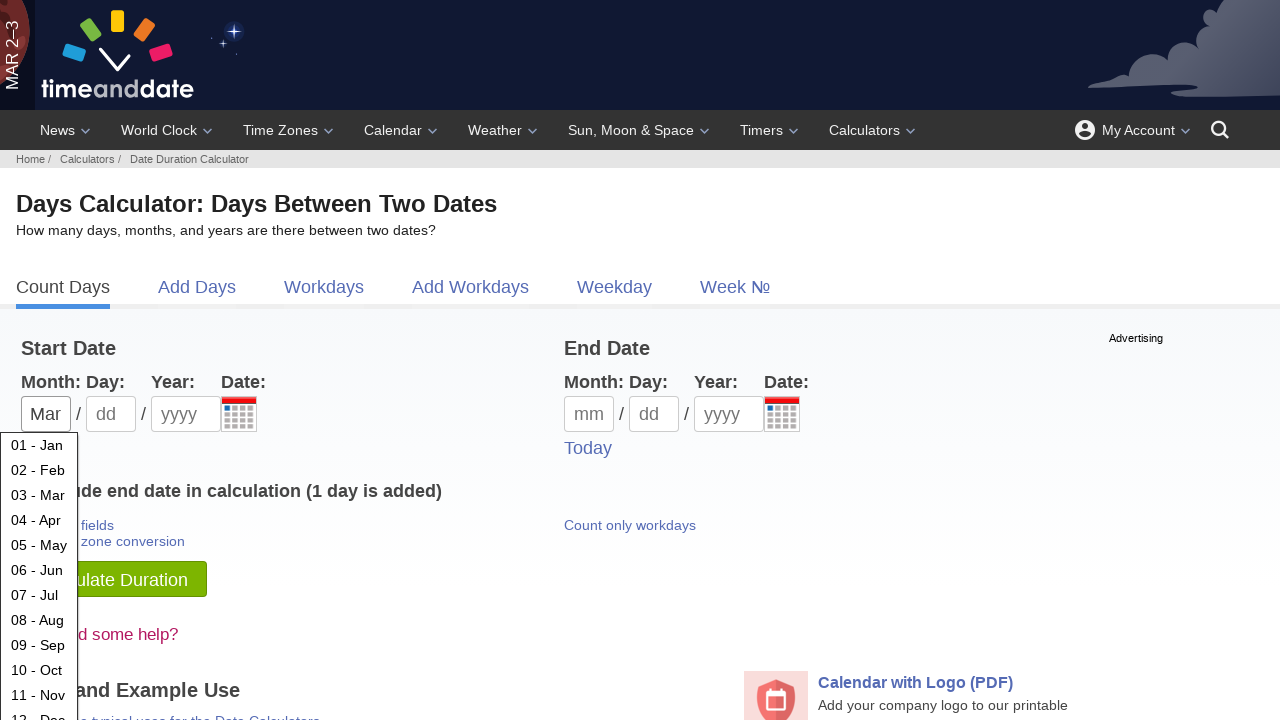

Filled start date day field with '18' on #d1
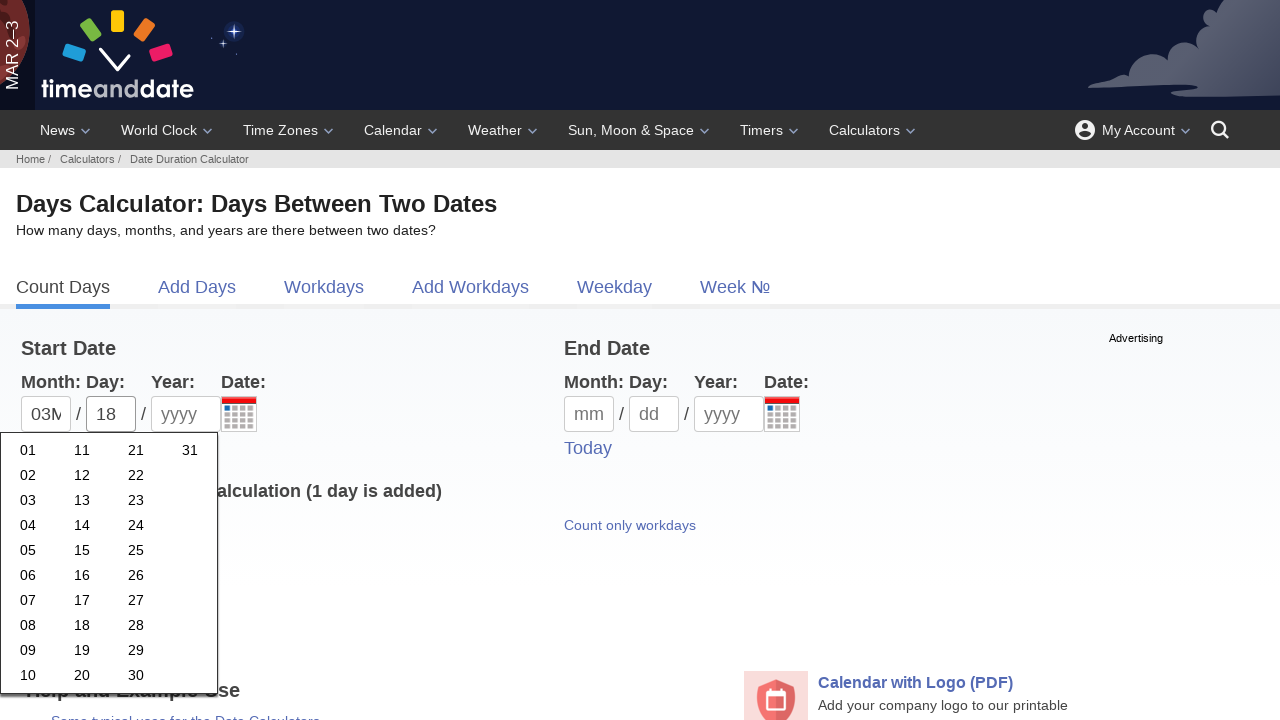

Filled start date year field with '1984' on #y1
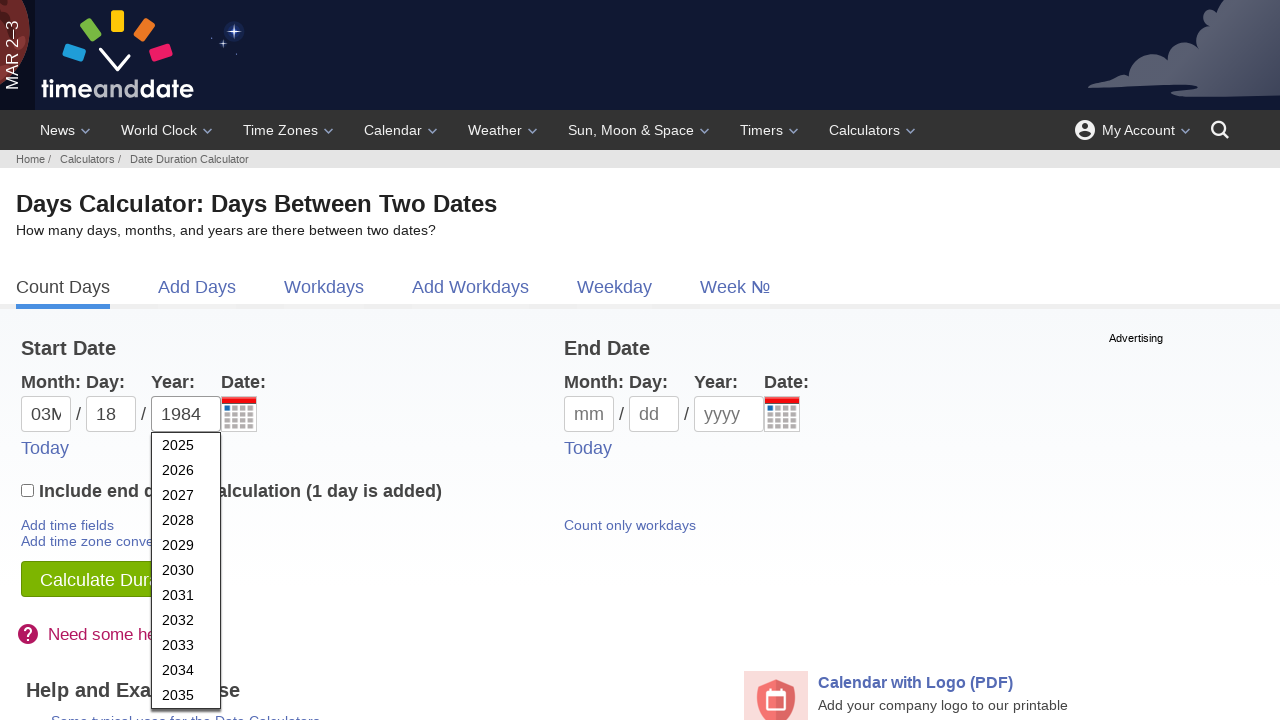

Clicked 'Today' button to set end date to today at (588, 448) on xpath=(//*[text()='Today'])[2]
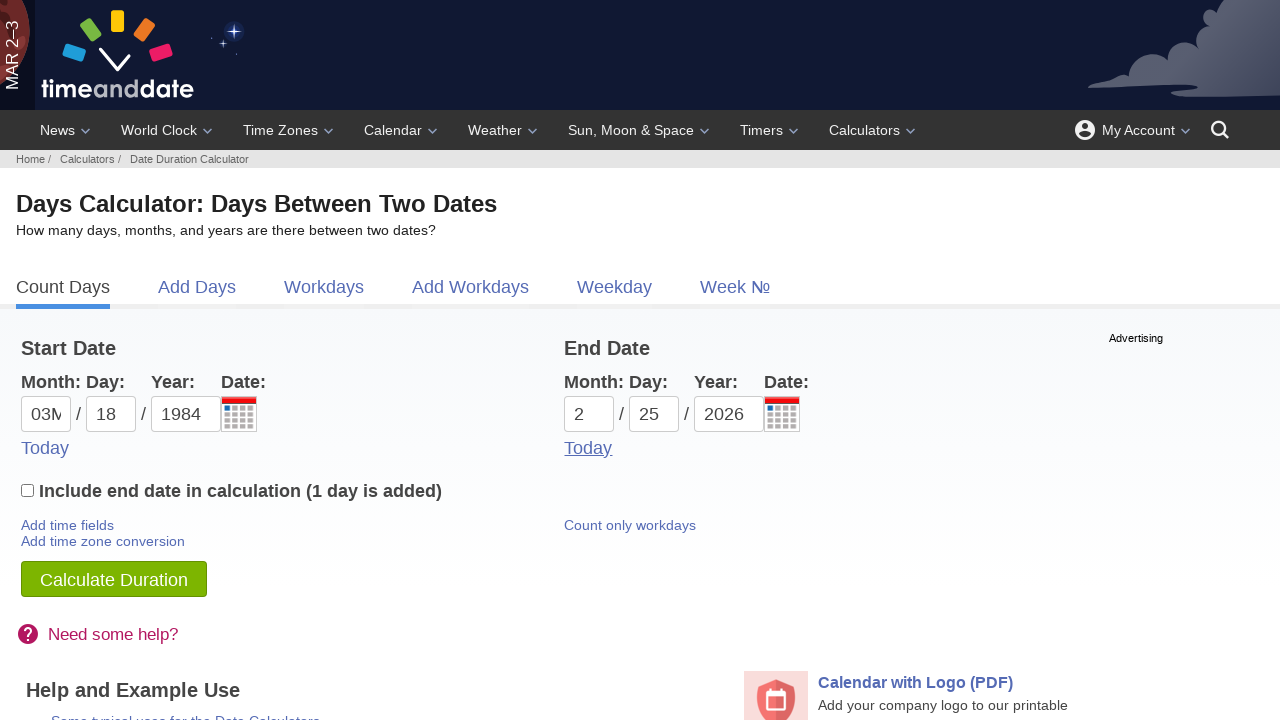

Clicked calculate button to compute date duration at (114, 579) on #subbut2
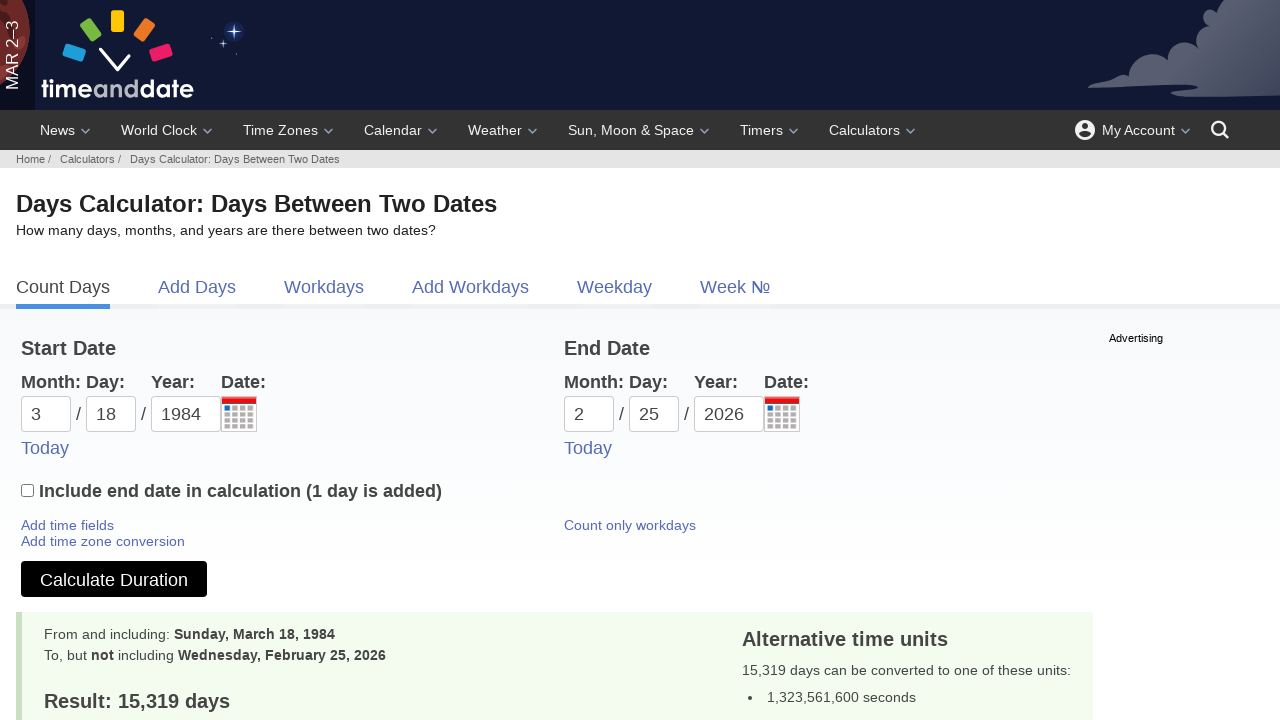

Duration calculation result loaded and displayed
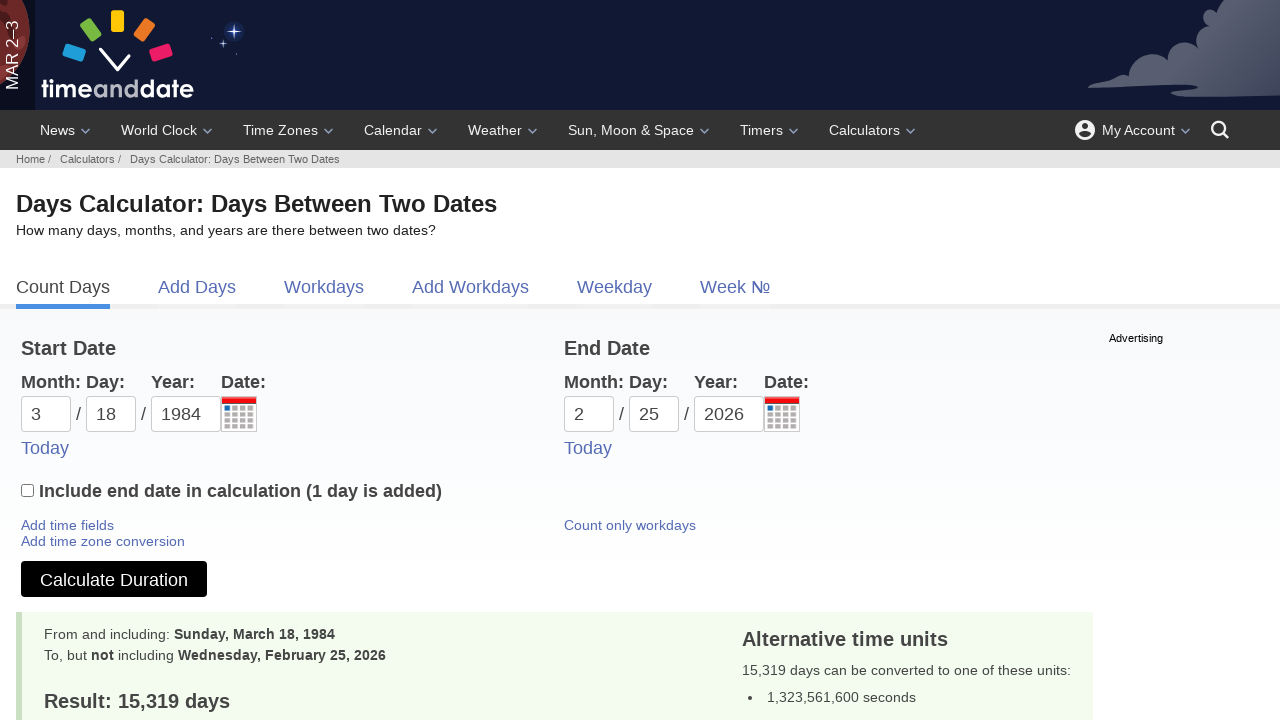

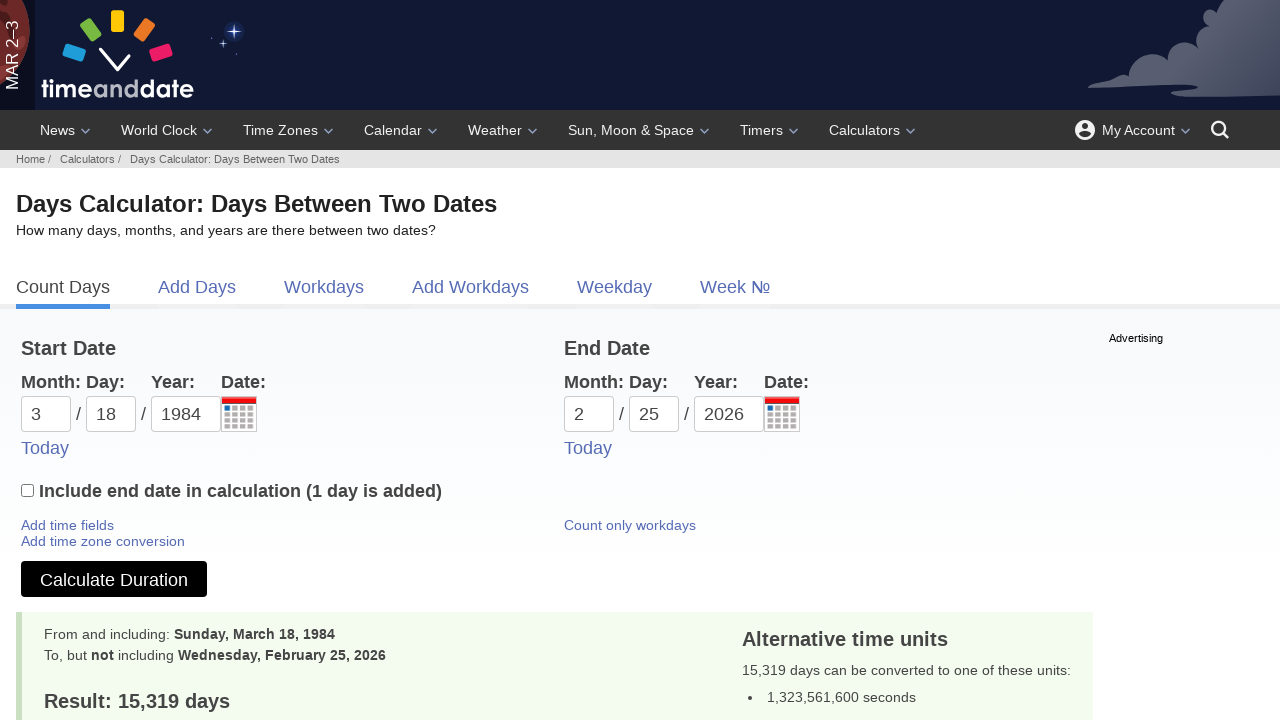